Tests drag and drop functionality by dragging an element to a droppable target

Starting URL: http://jqueryui.com/resources/demos/droppable/default.html

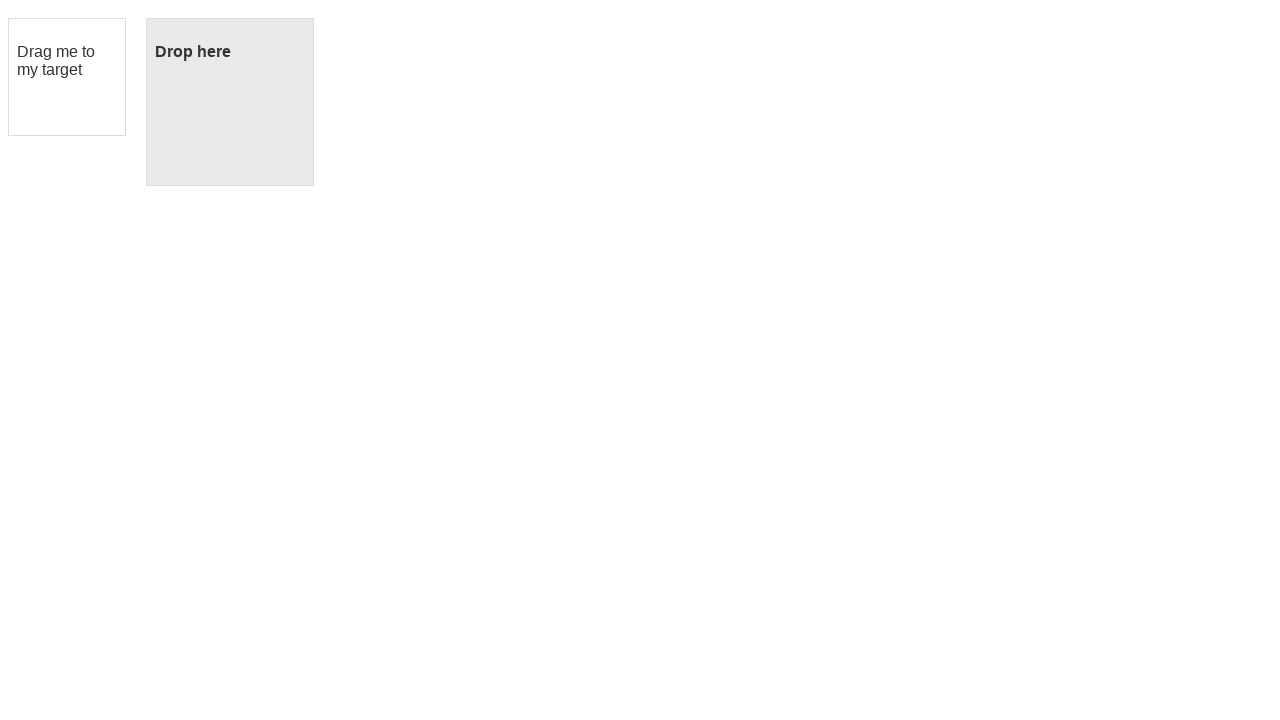

Waited for draggable element to be present
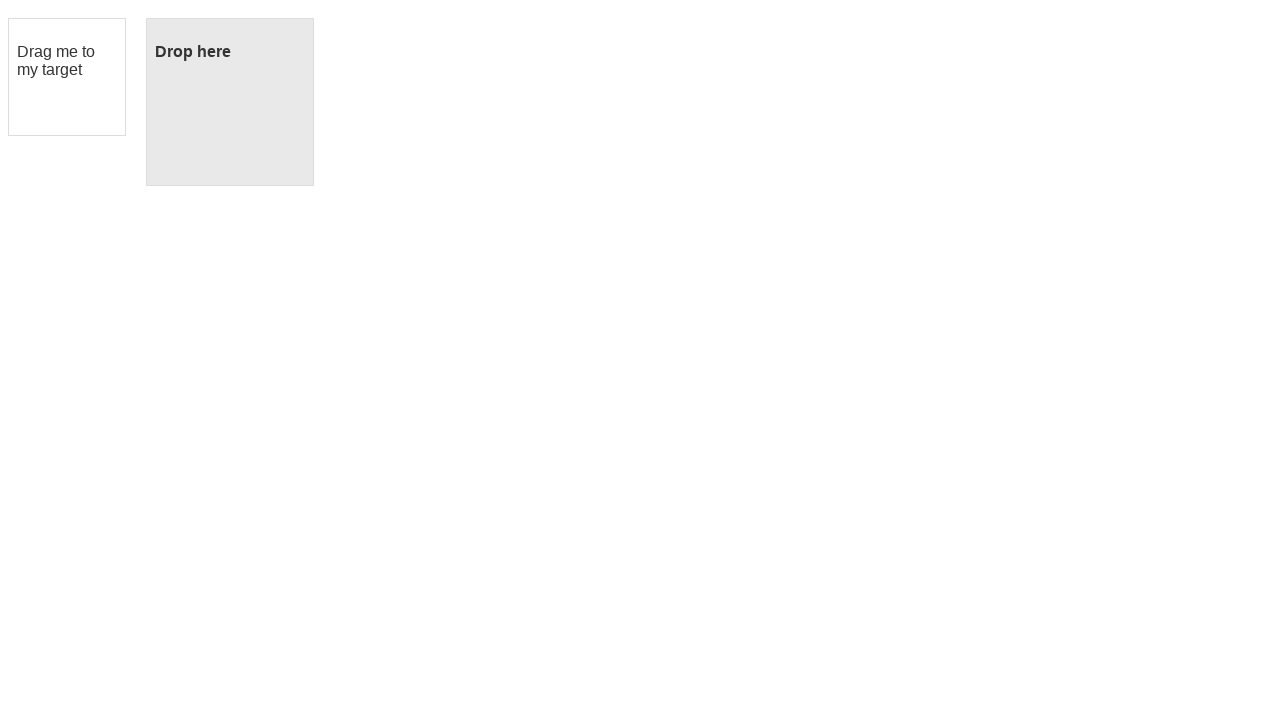

Dragged item from source to target at (230, 102)
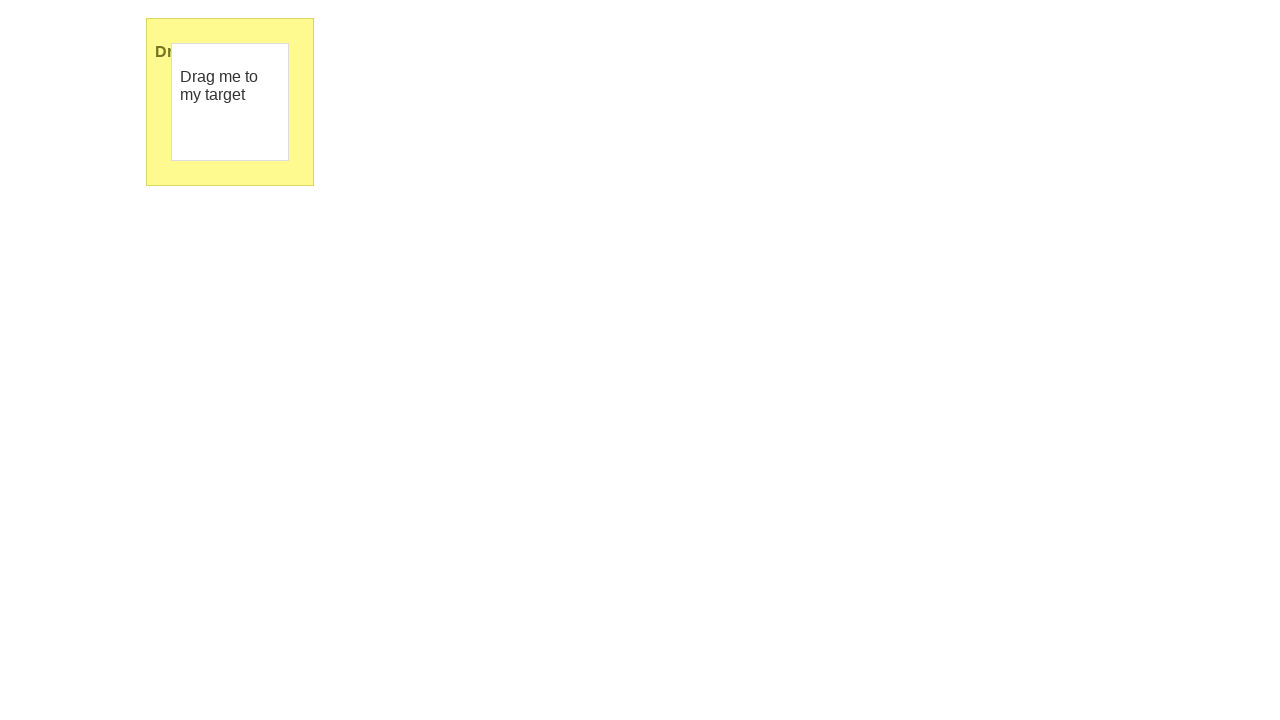

Verified drop was successful - target now contains 'Dropped' text
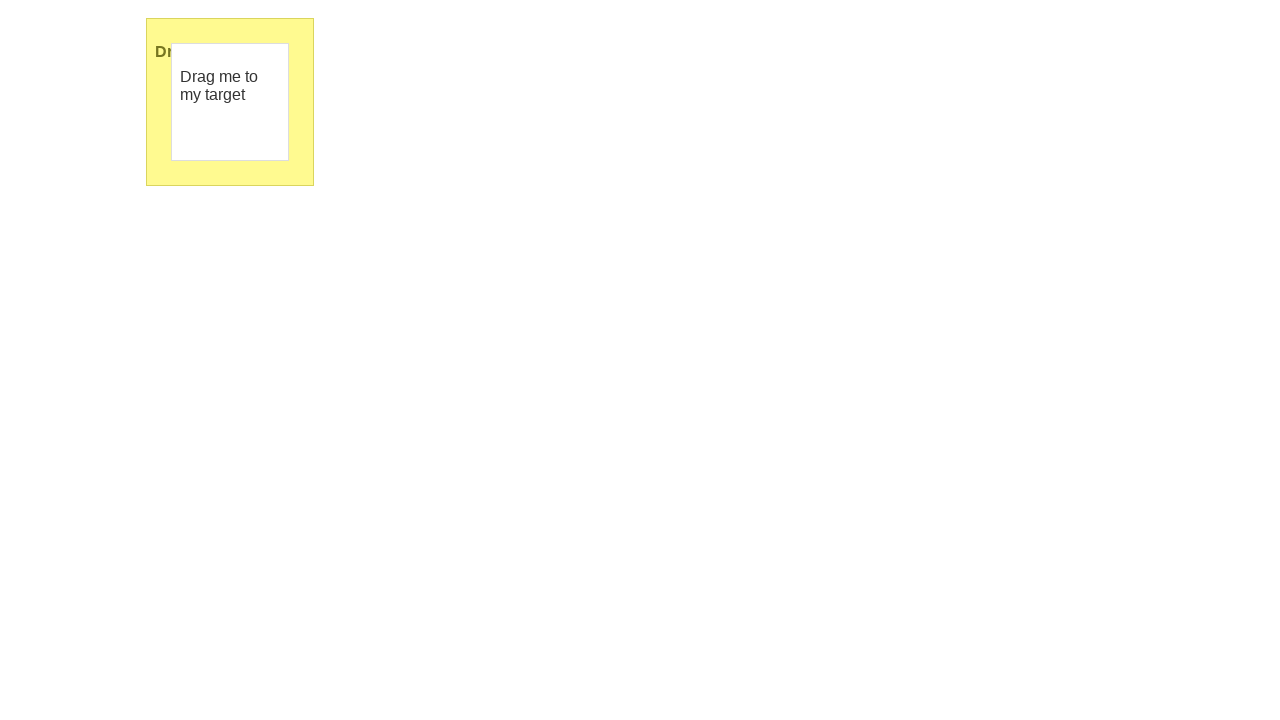

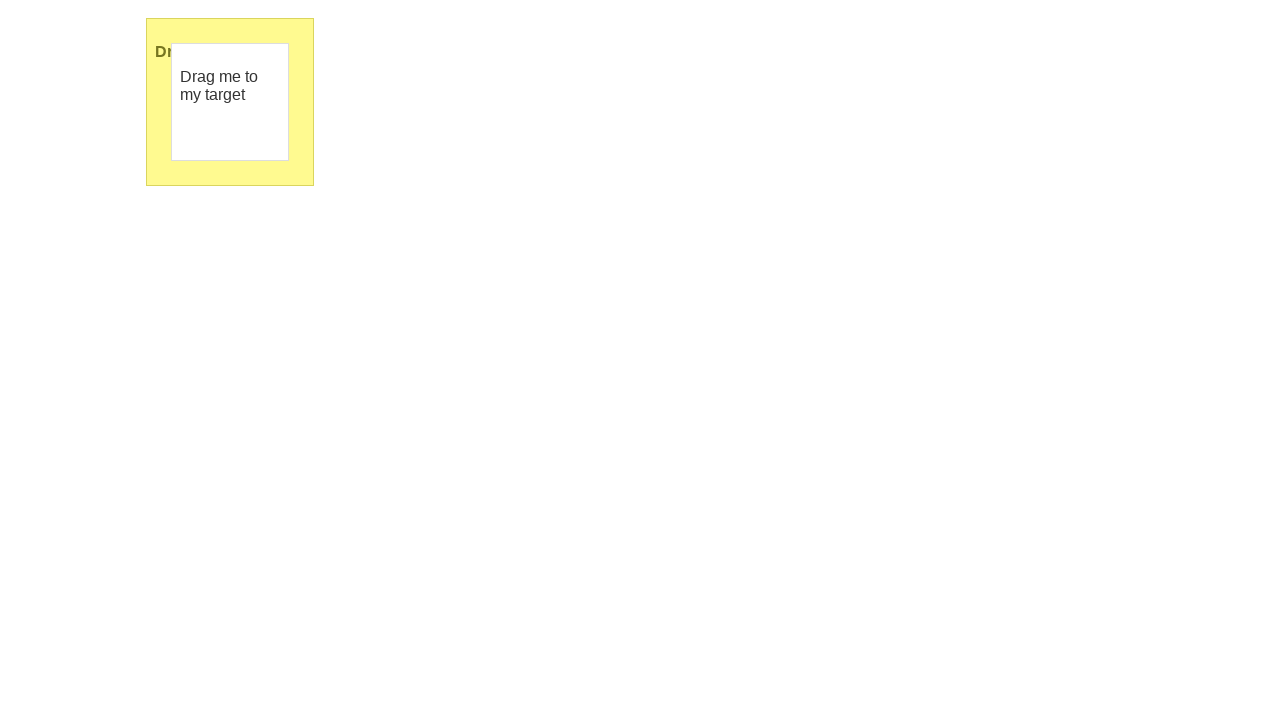